Tests navigation to Laptops category, clicks on MacBook Air product, and verifies the price is displayed as $700

Starting URL: https://www.demoblaze.com/

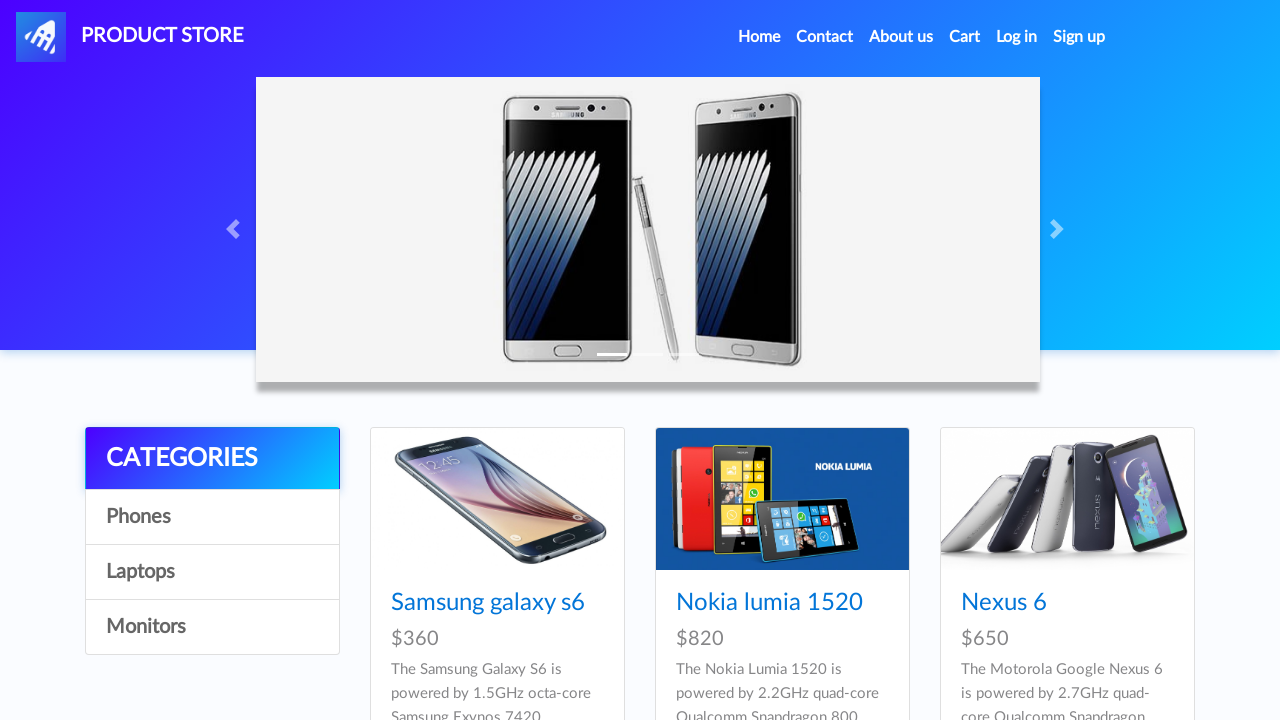

Clicked on Laptops category link at (212, 572) on xpath=//a[.='Laptops']
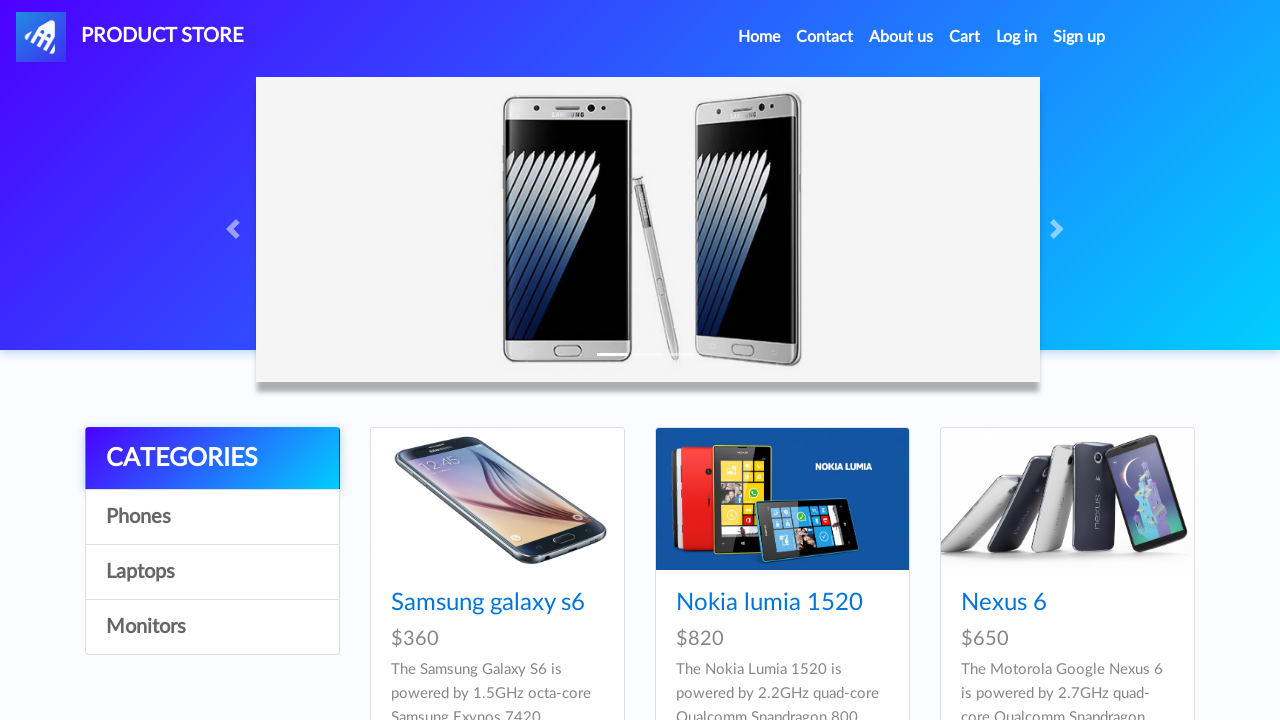

MacBook Air product link became visible
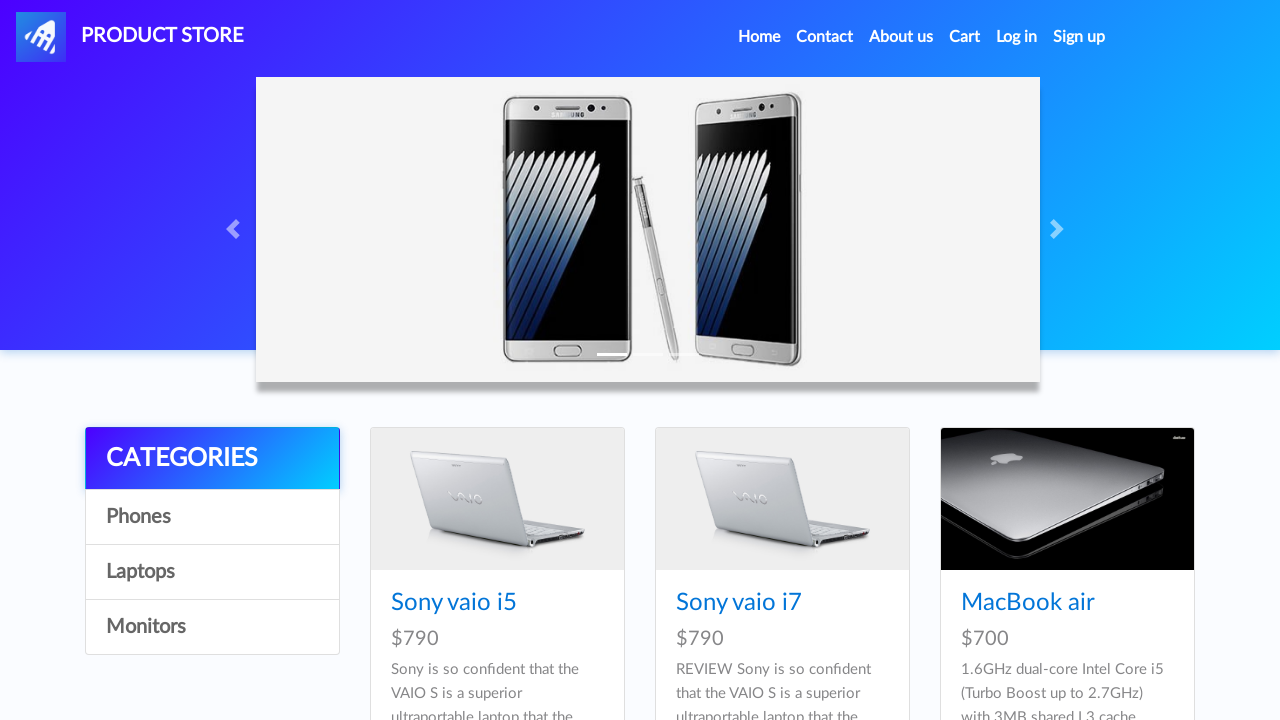

Clicked on MacBook Air product at (1028, 603) on xpath=//a[.='MacBook air']
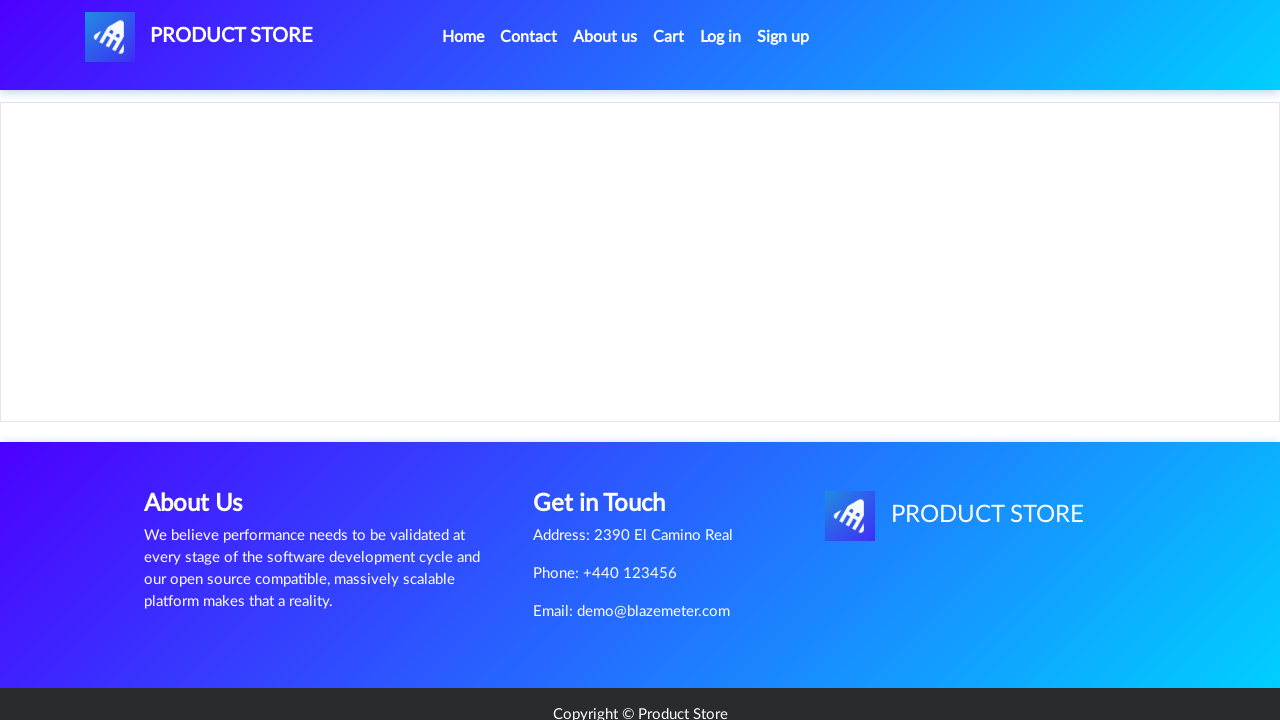

Price element became visible
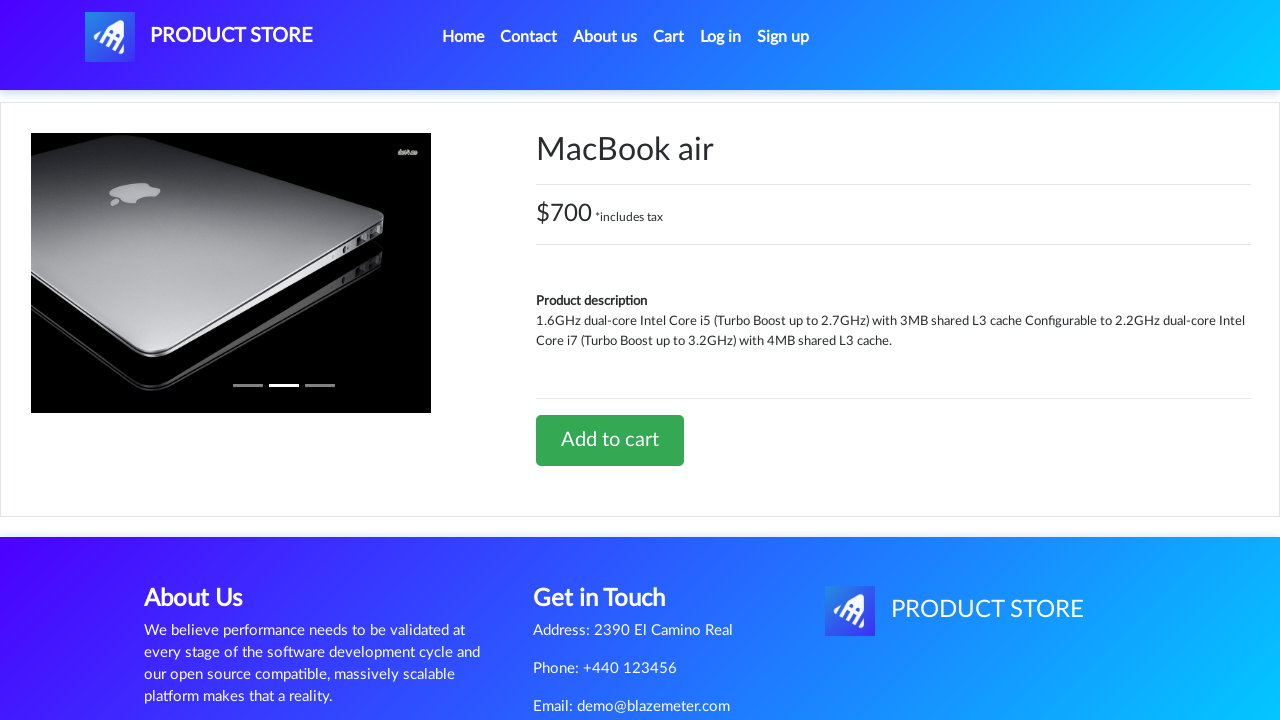

Verified price is $700
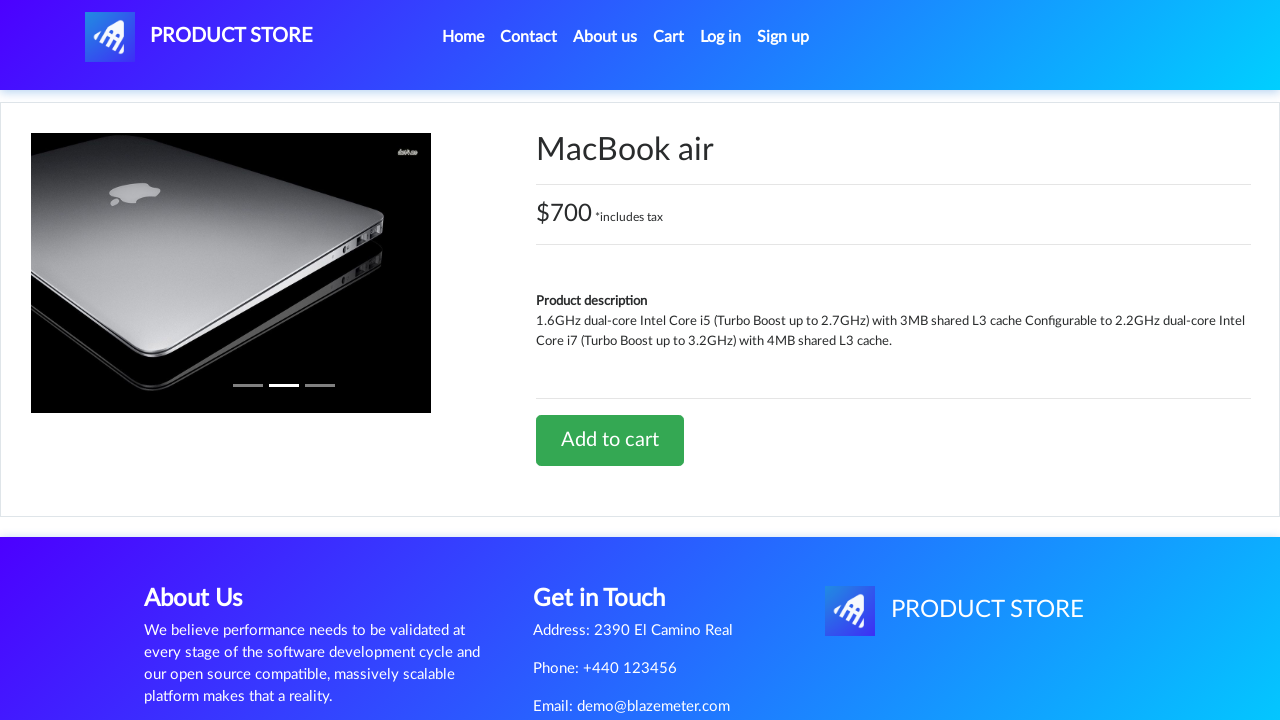

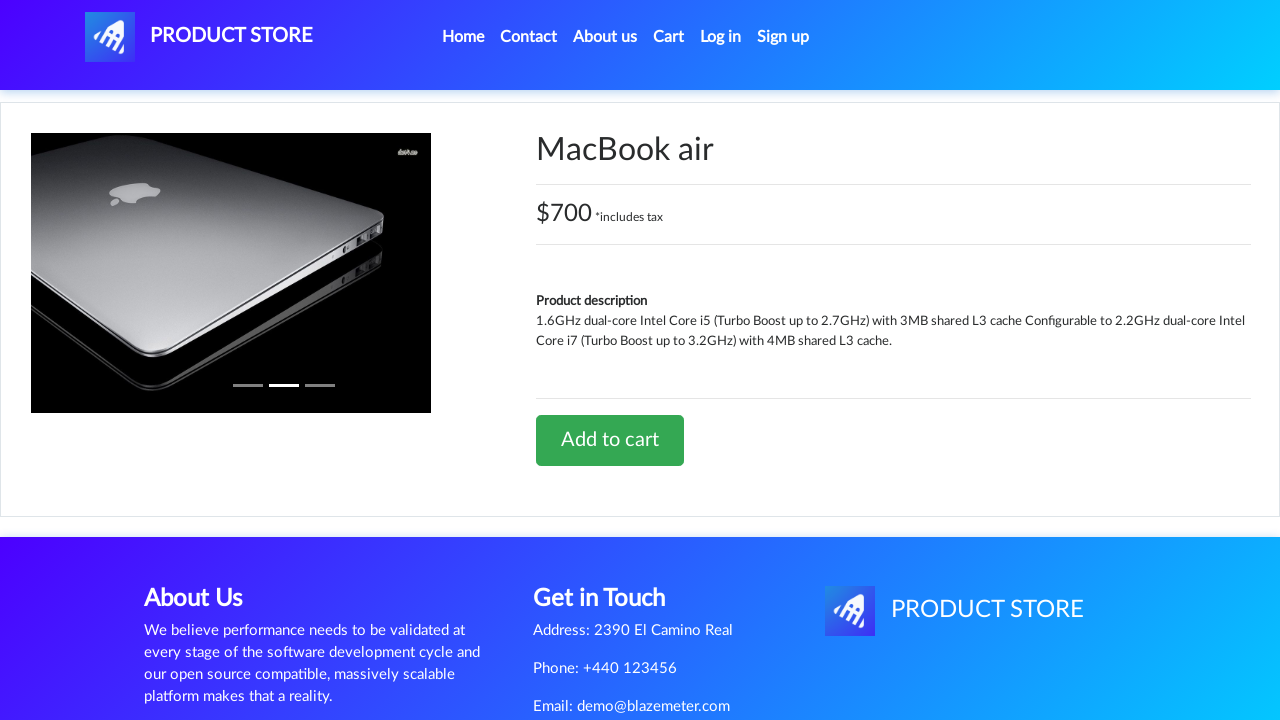